Tests error message when entering a number above 100

Starting URL: https://kristinek.github.io/site/tasks/enter_a_number

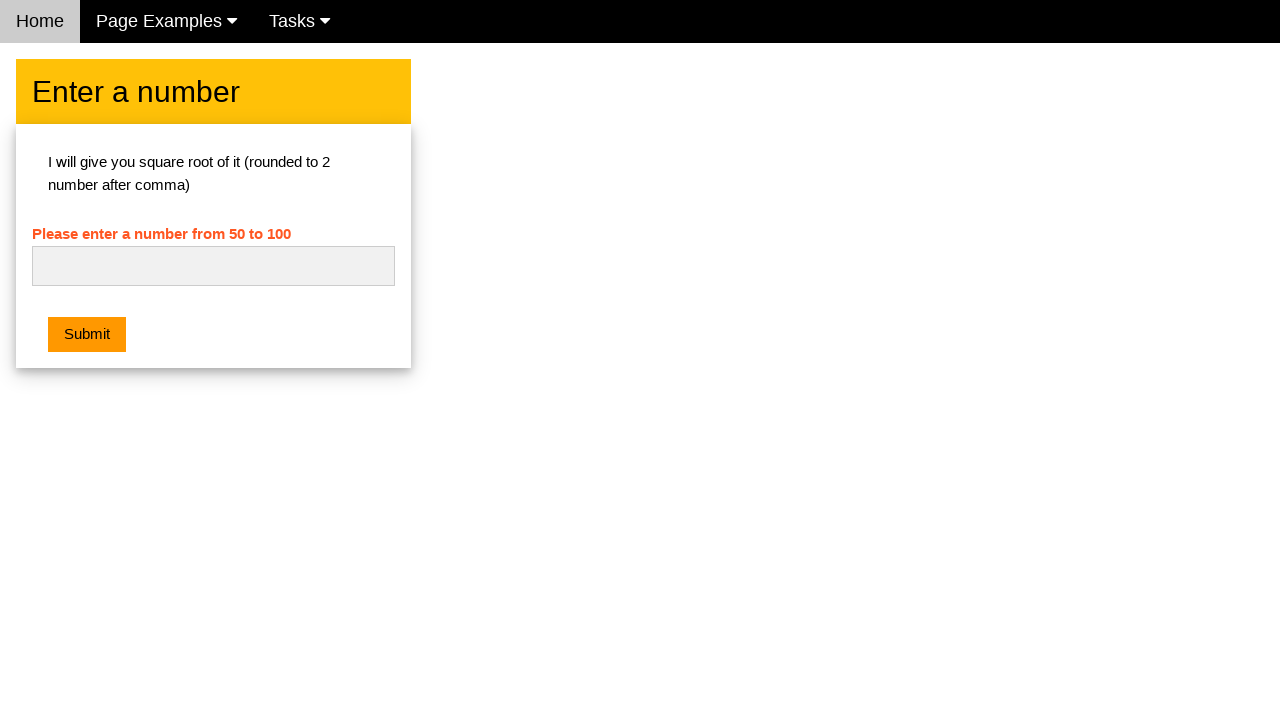

Cleared the number input field on #numb
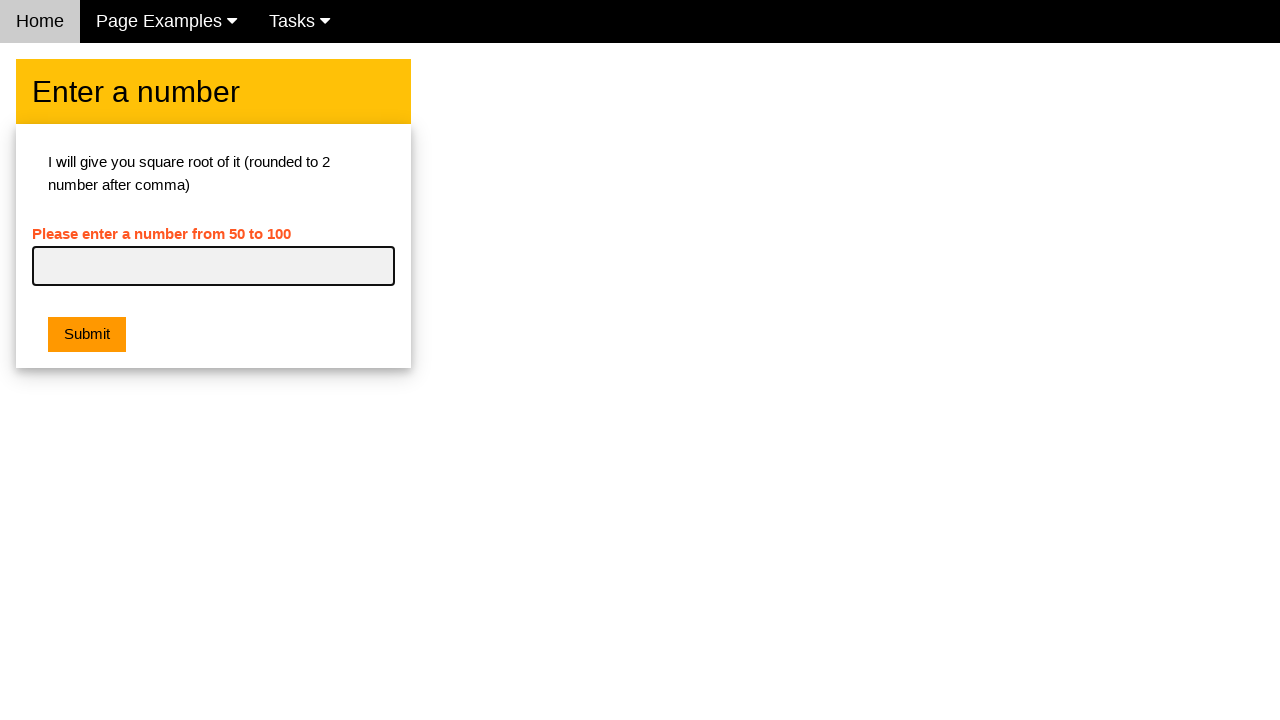

Entered 666 into the number input field on #numb
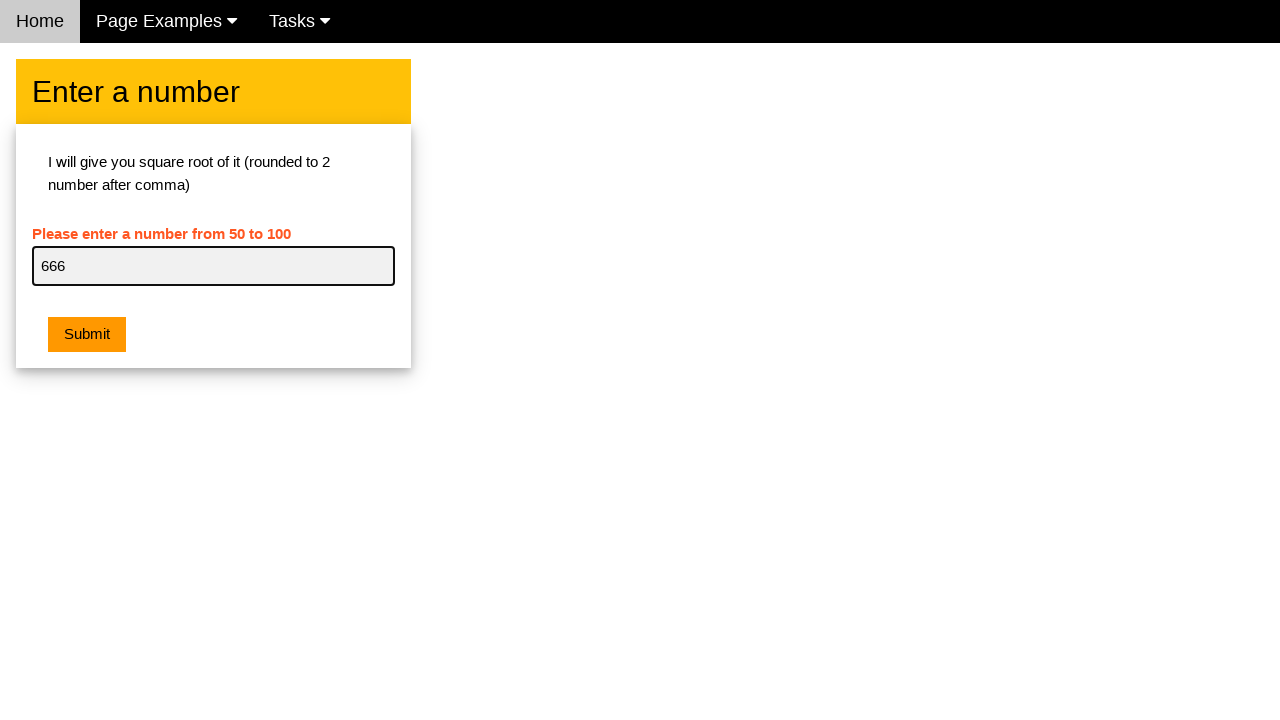

Clicked numberValidation() button to submit 666 at (87, 335) on button[onclick='numberValidation()']
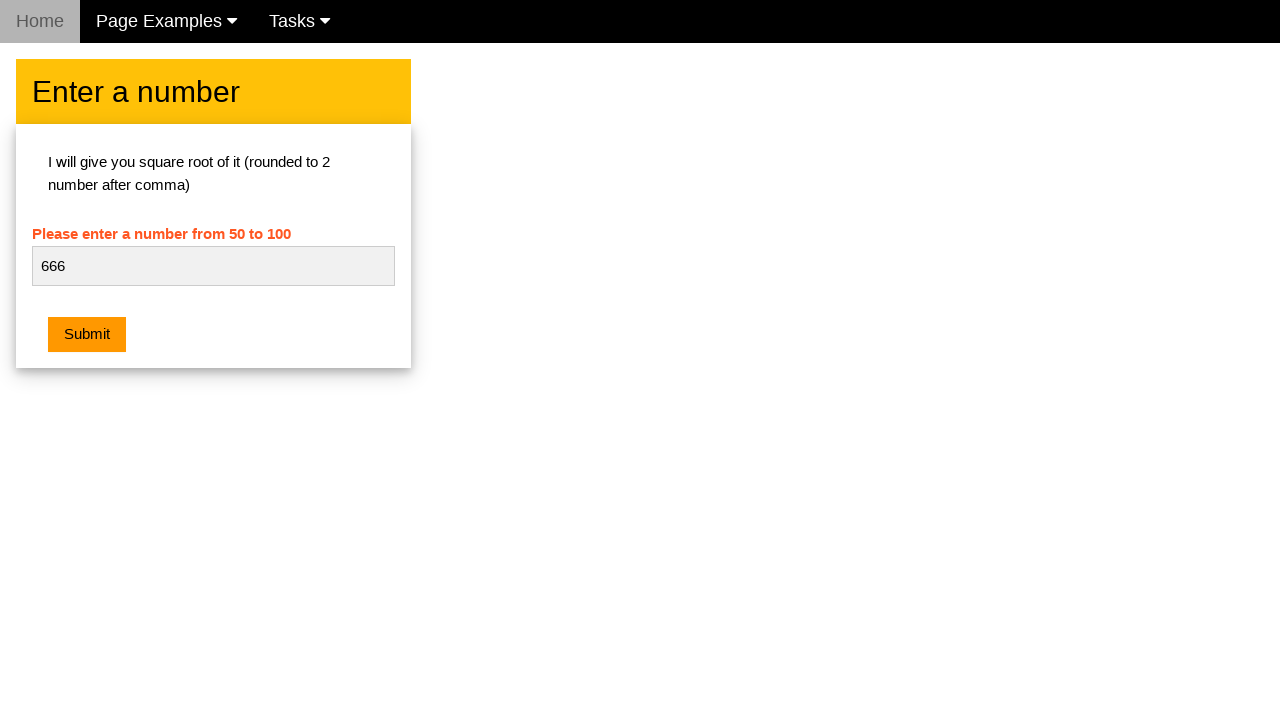

Cleared the number input field on #numb
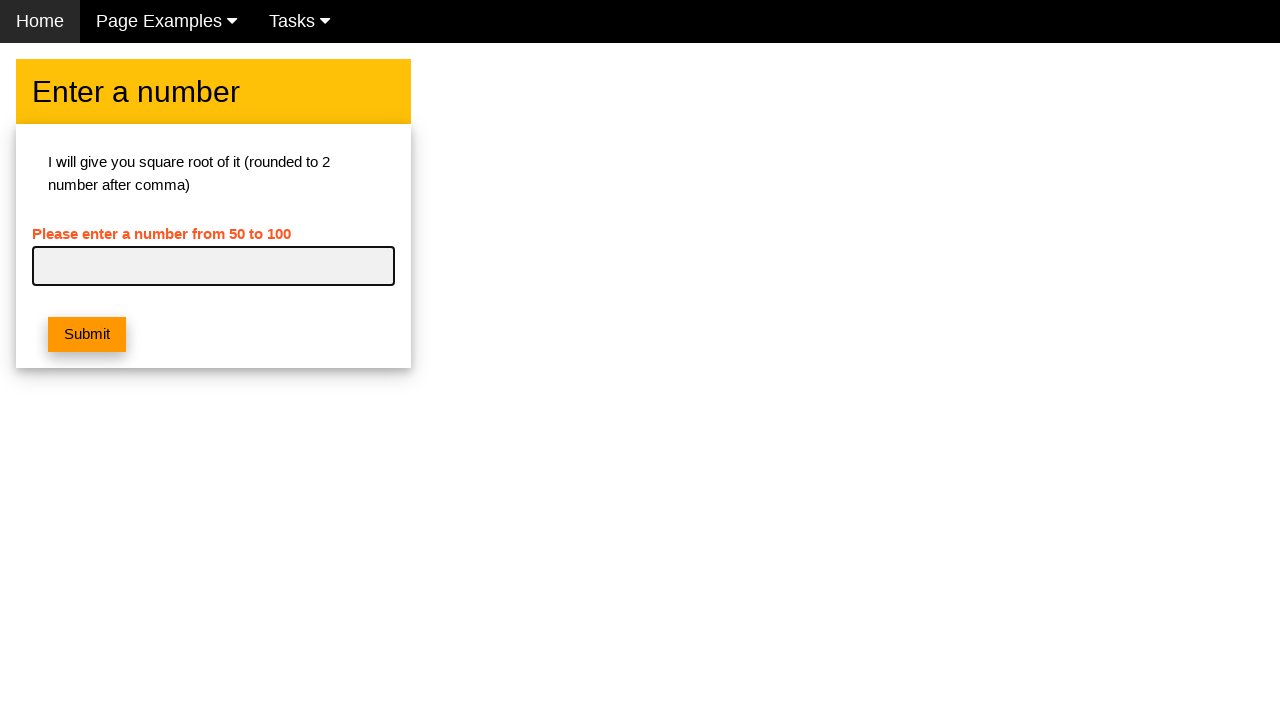

Entered 150 into the number input field on #numb
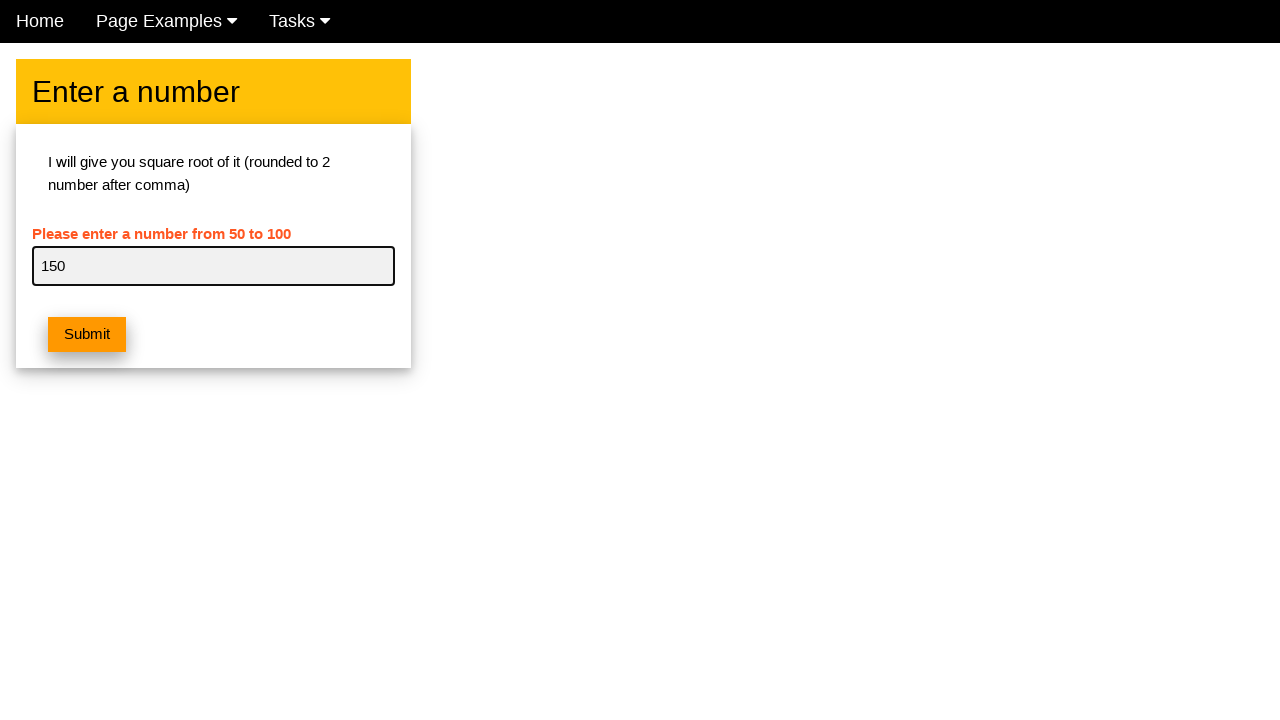

Clicked numberValidation() button to submit 150 at (87, 335) on button[onclick='numberValidation()']
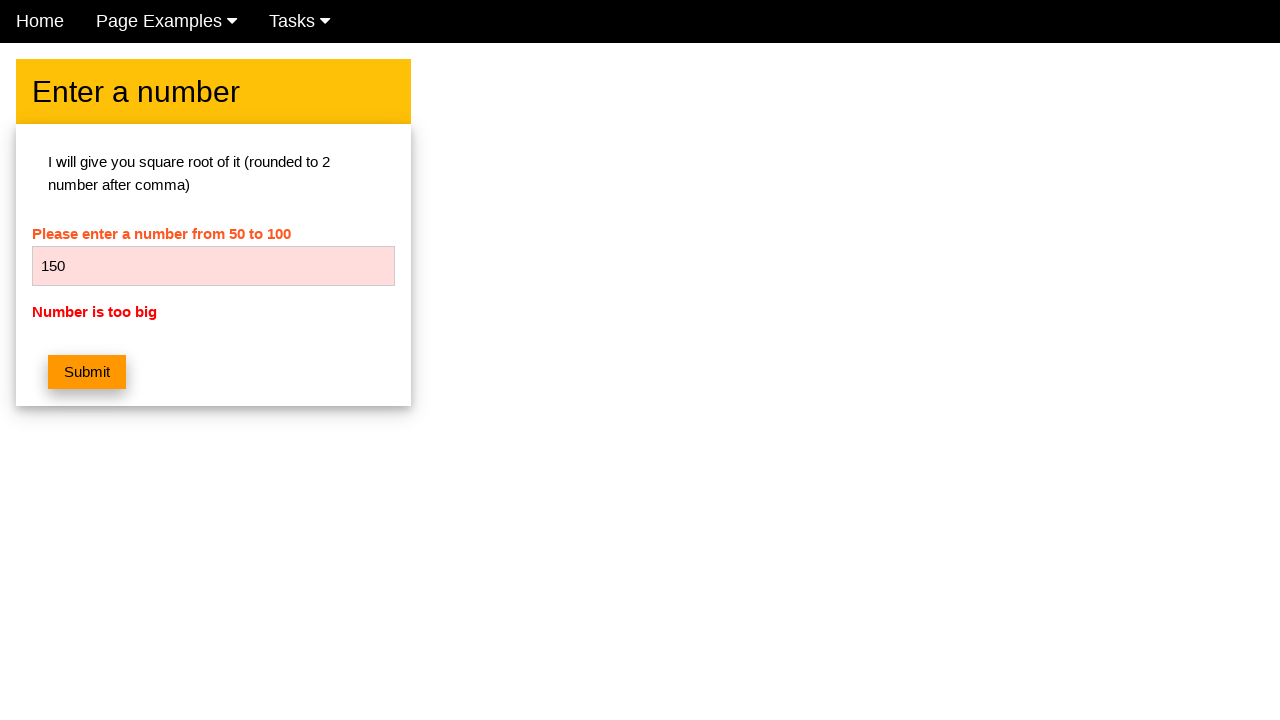

Error message element #ch1_error is visible
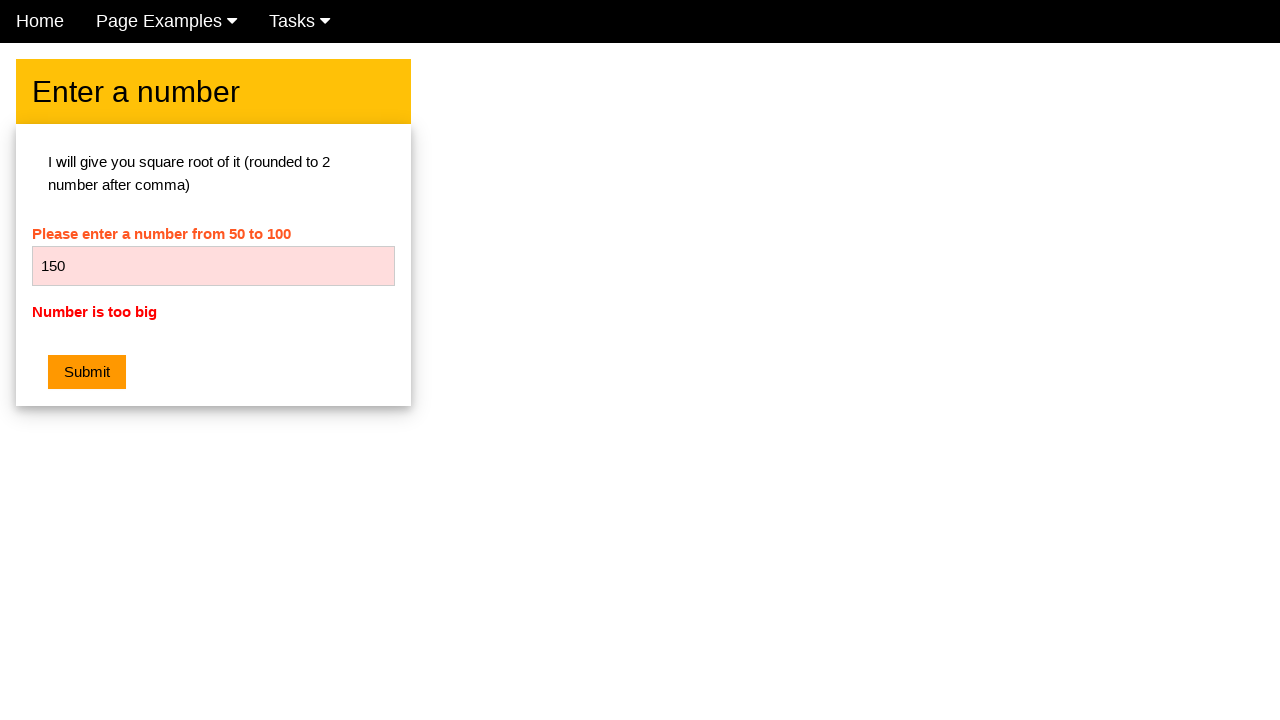

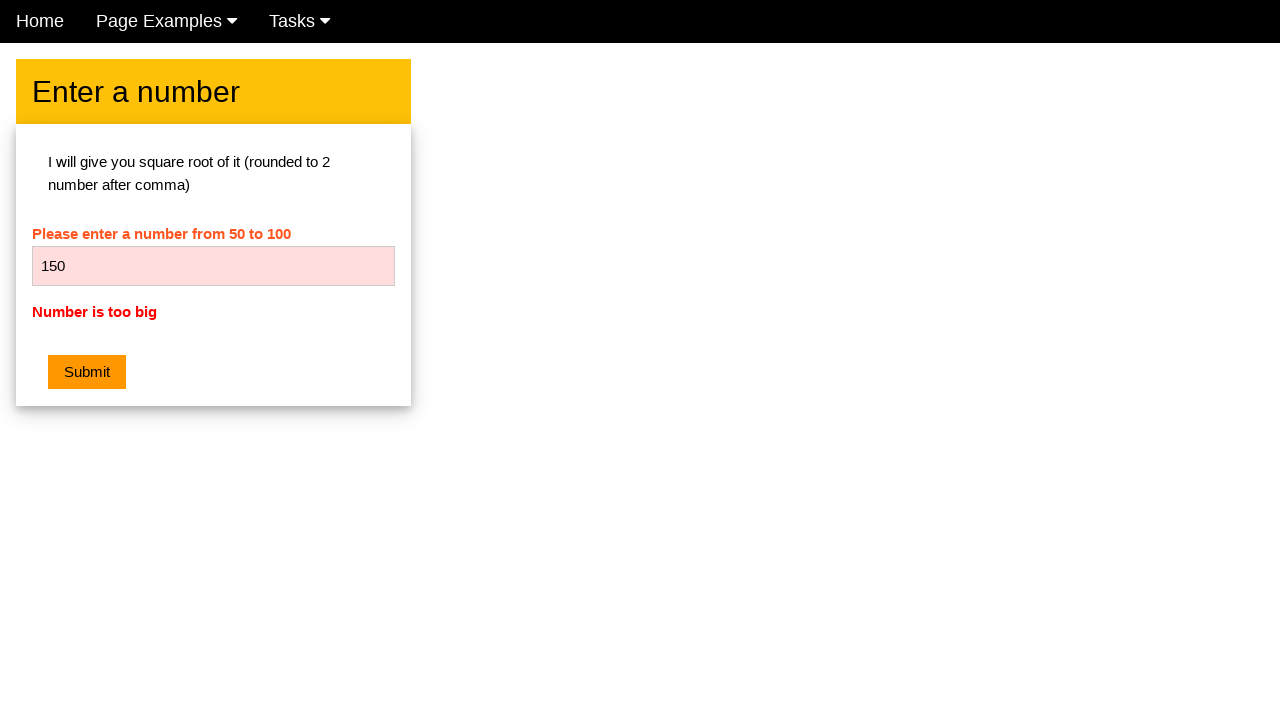